Tests dynamic controls by removing a checkbox element and waiting for it to disappear

Starting URL: https://the-internet.herokuapp.com/dynamic_controls

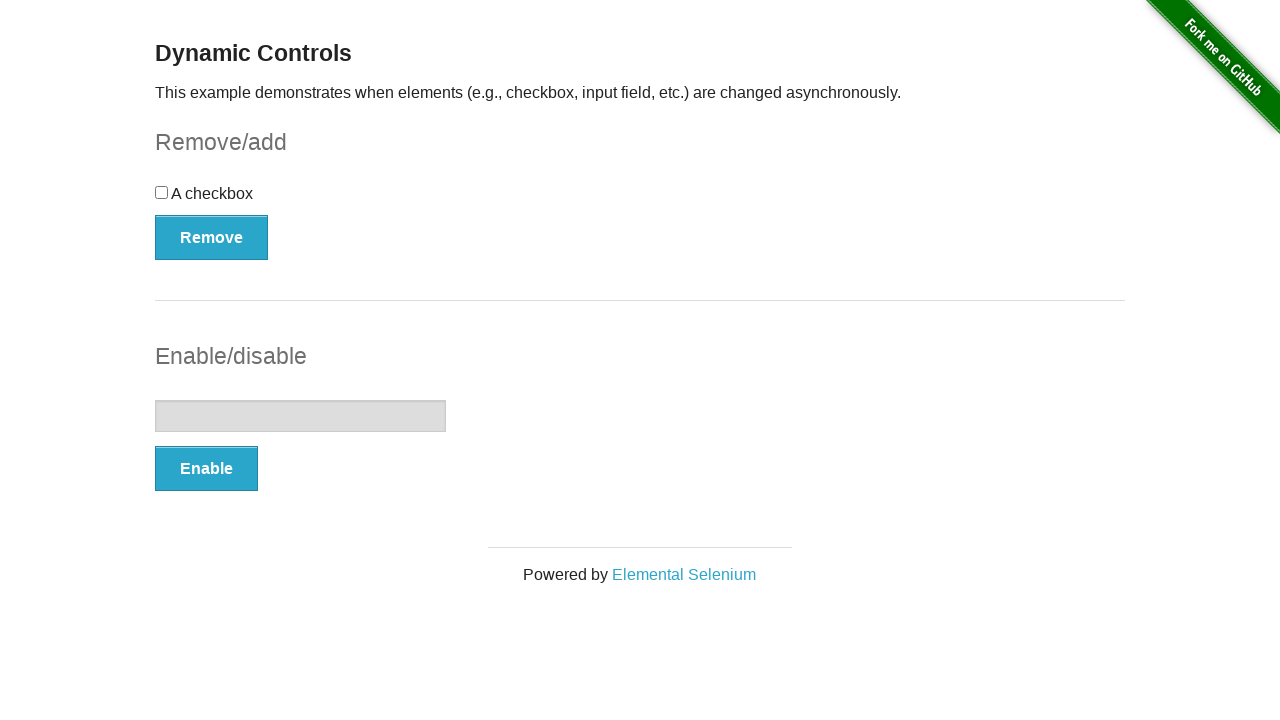

Clicked the Remove button to remove the checkbox at (212, 237) on xpath=//button[text()='Remove']
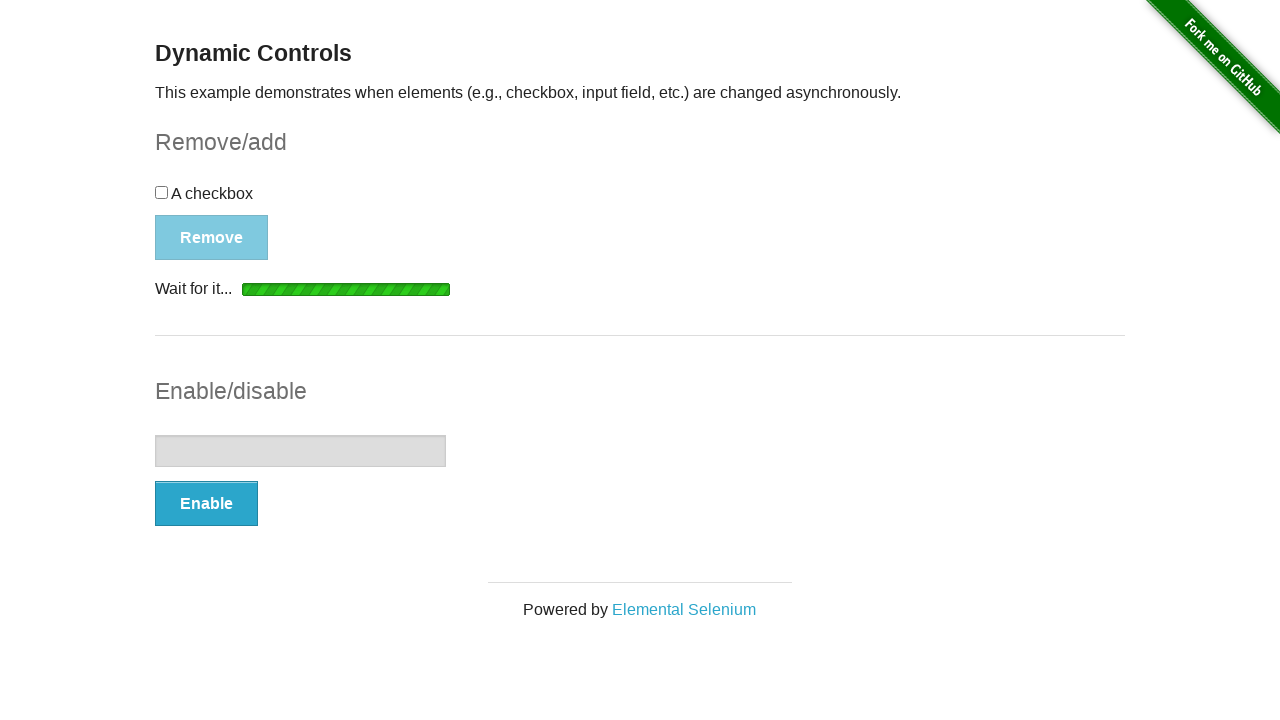

Waited for loading animation to disappear
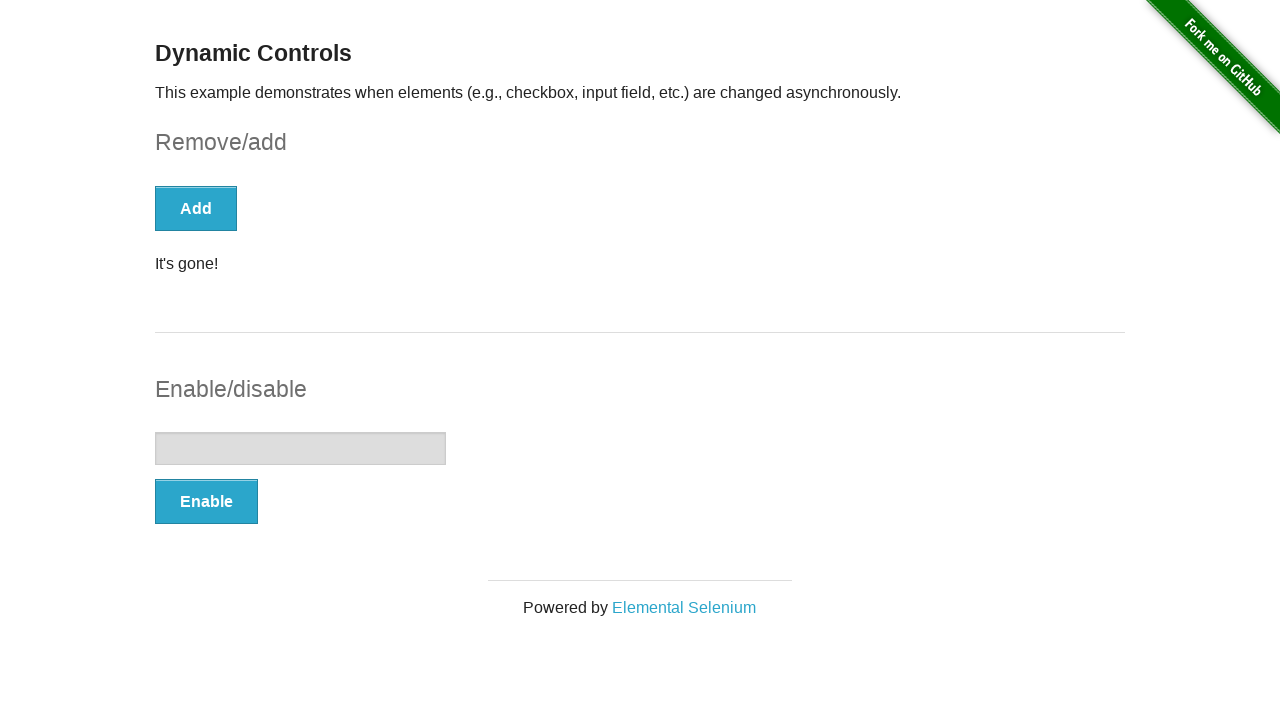

Confirmed checkbox element has been removed and is no longer visible
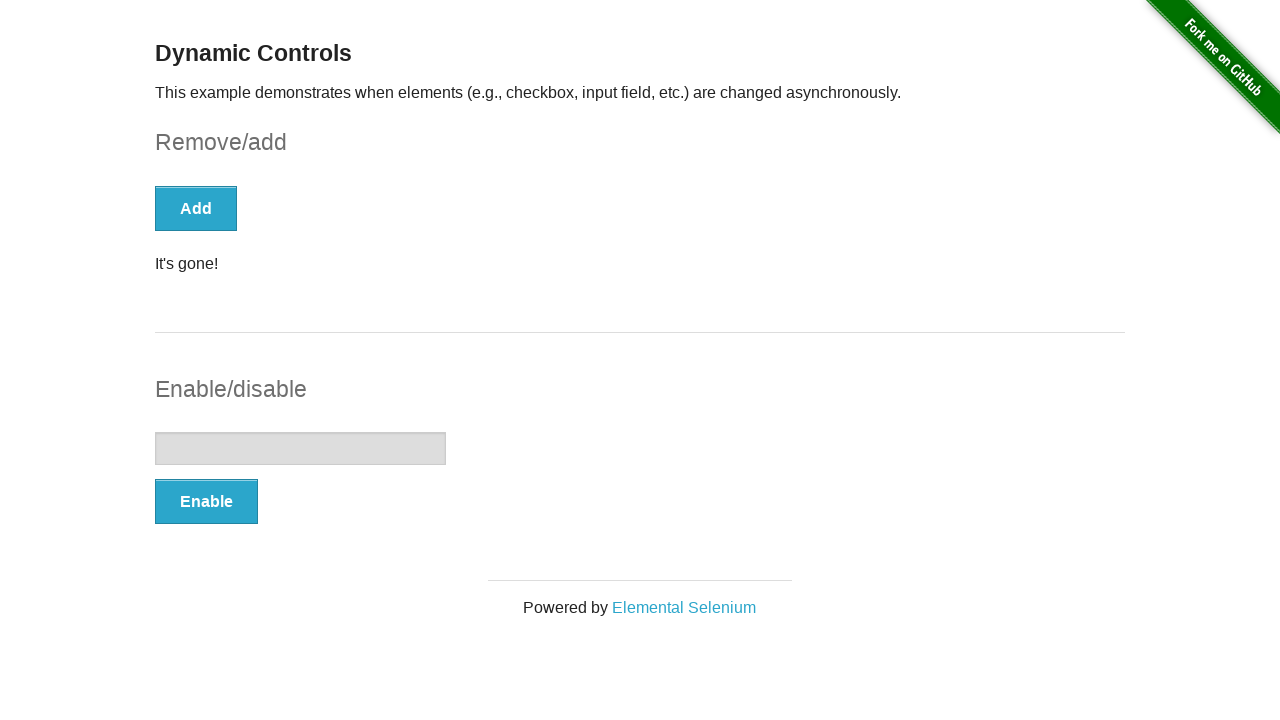

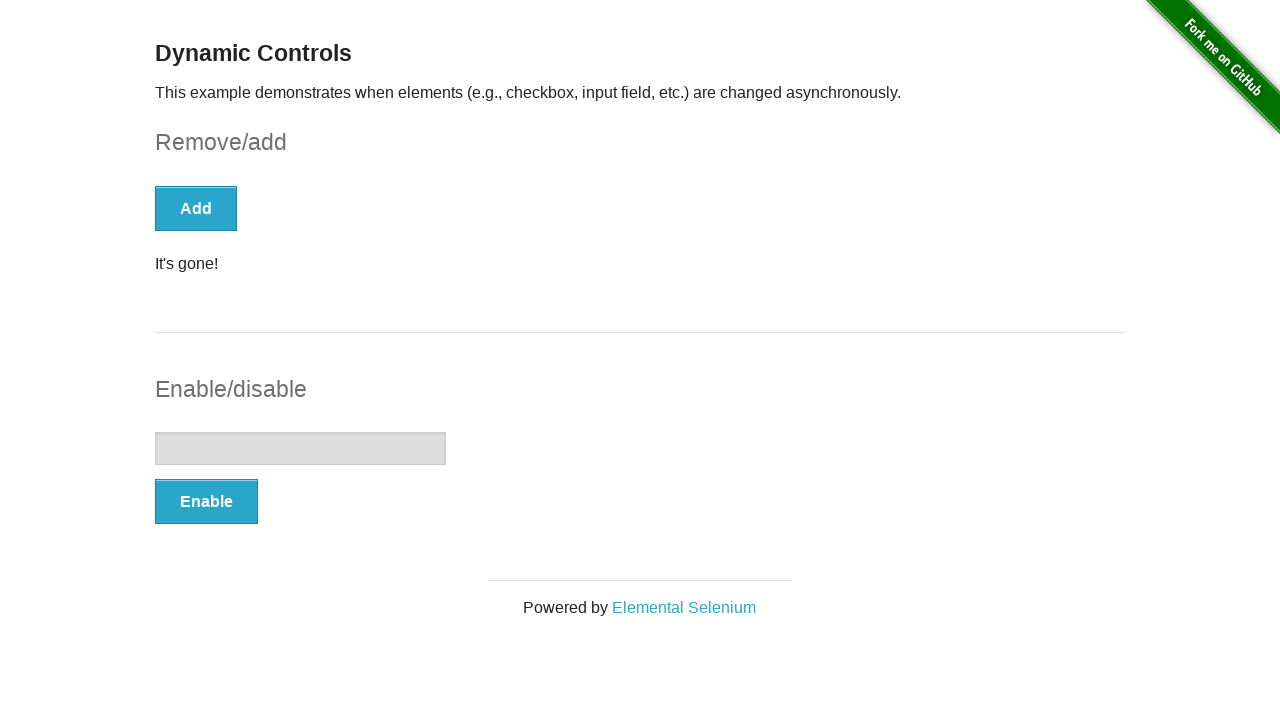